Tests drag and drop functionality on Telerik demo page by dragging a package from the tree view to a drop zone and verifying the price is displayed

Starting URL: http://demos.telerik.com/aspnet-ajax/treeview/examples/overview/defaultcs.aspx

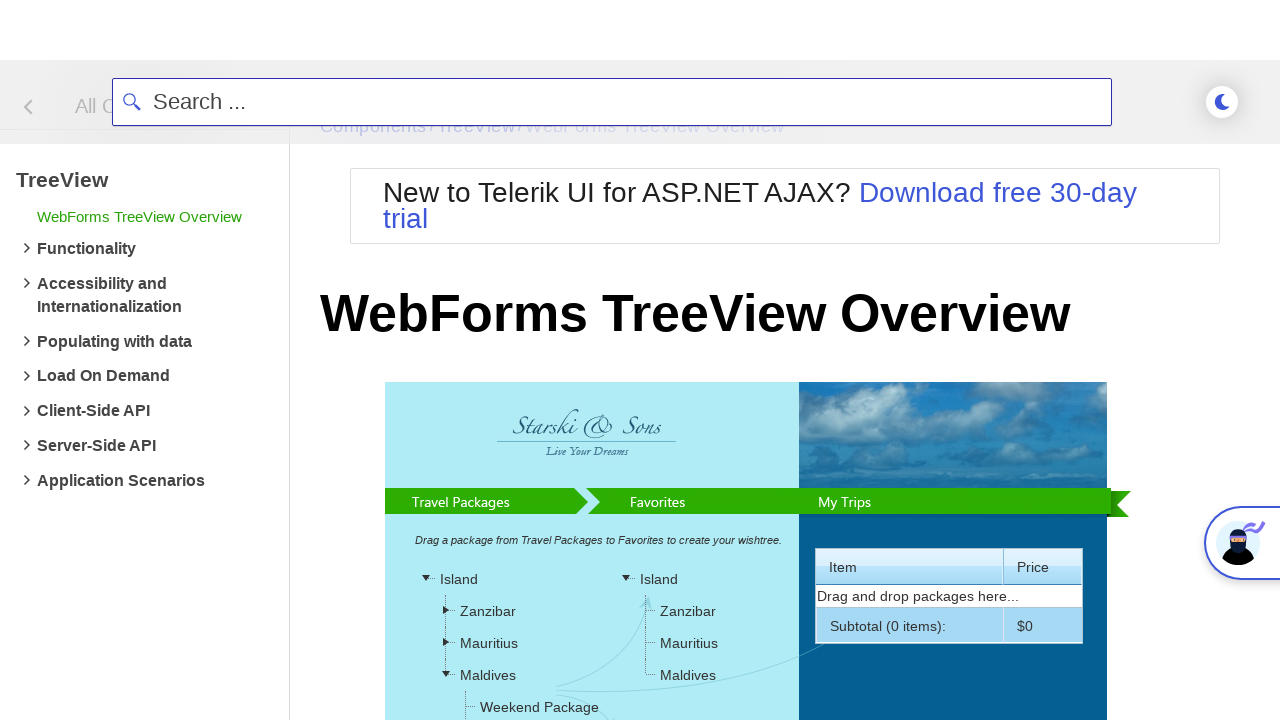

Located package element in tree view
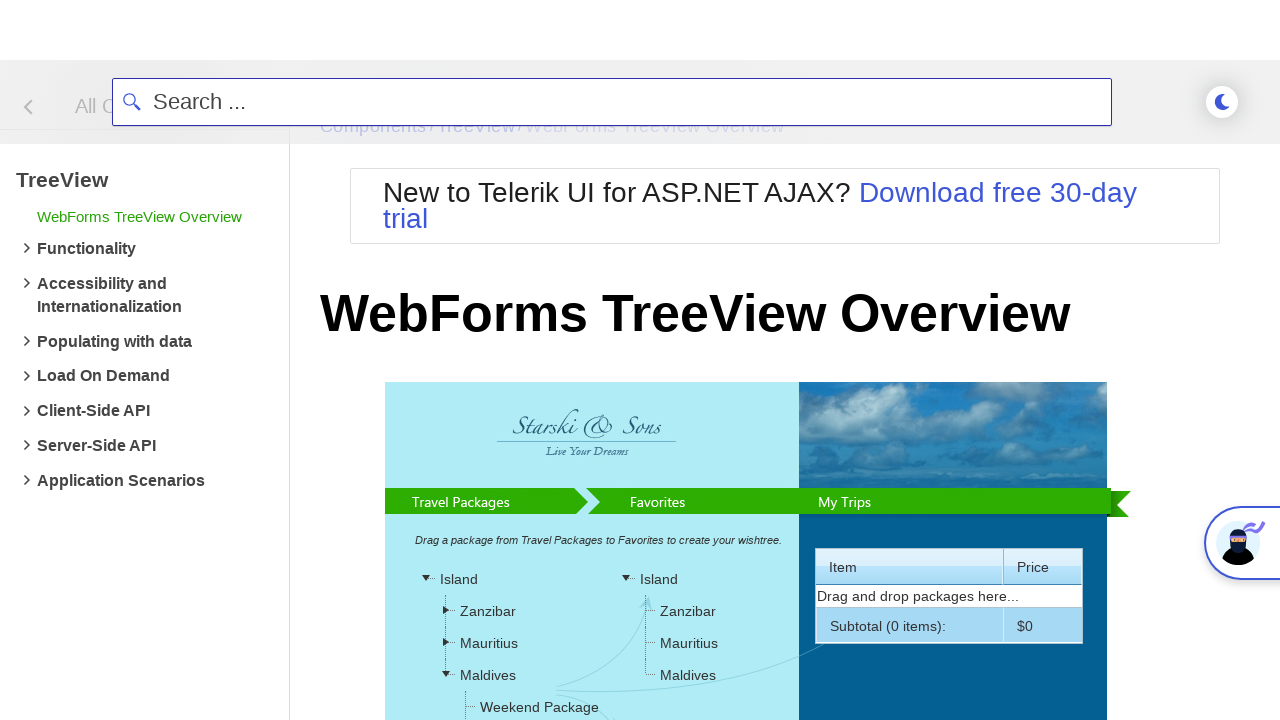

Located drop zone target element
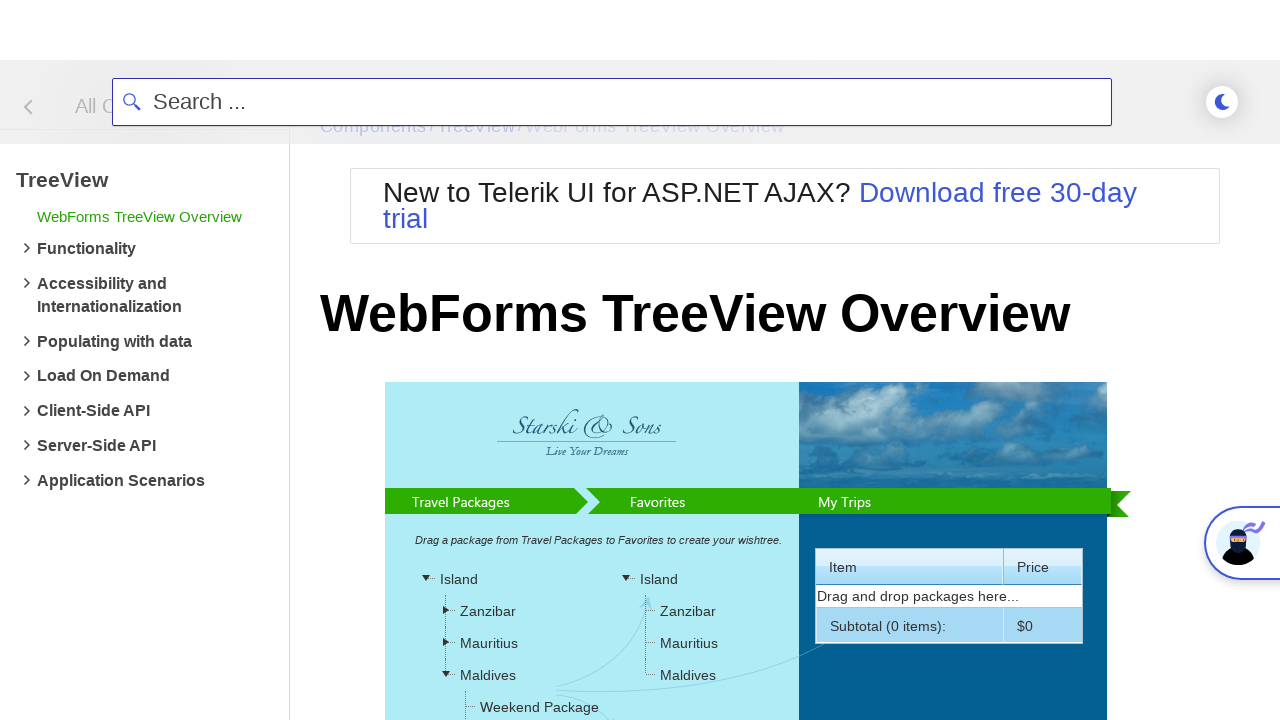

Dragged package from tree view to drop zone at (592, 361)
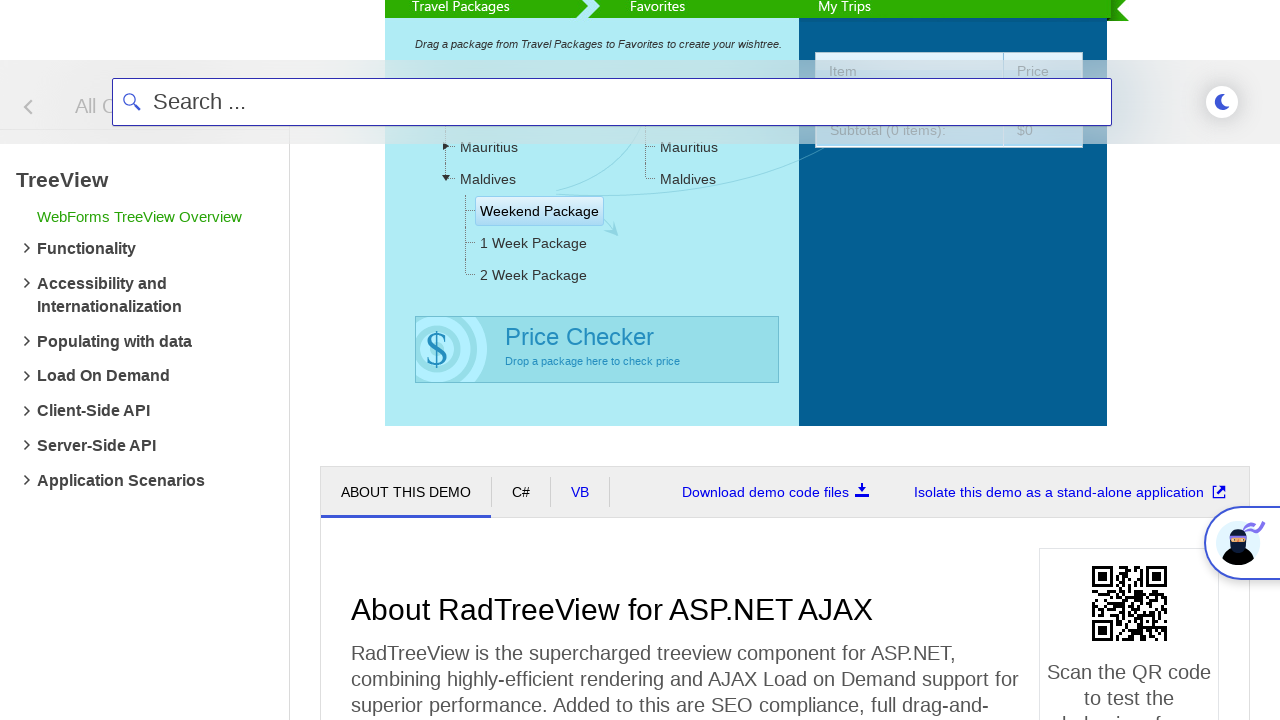

Price text loaded in drop zone after drag and drop
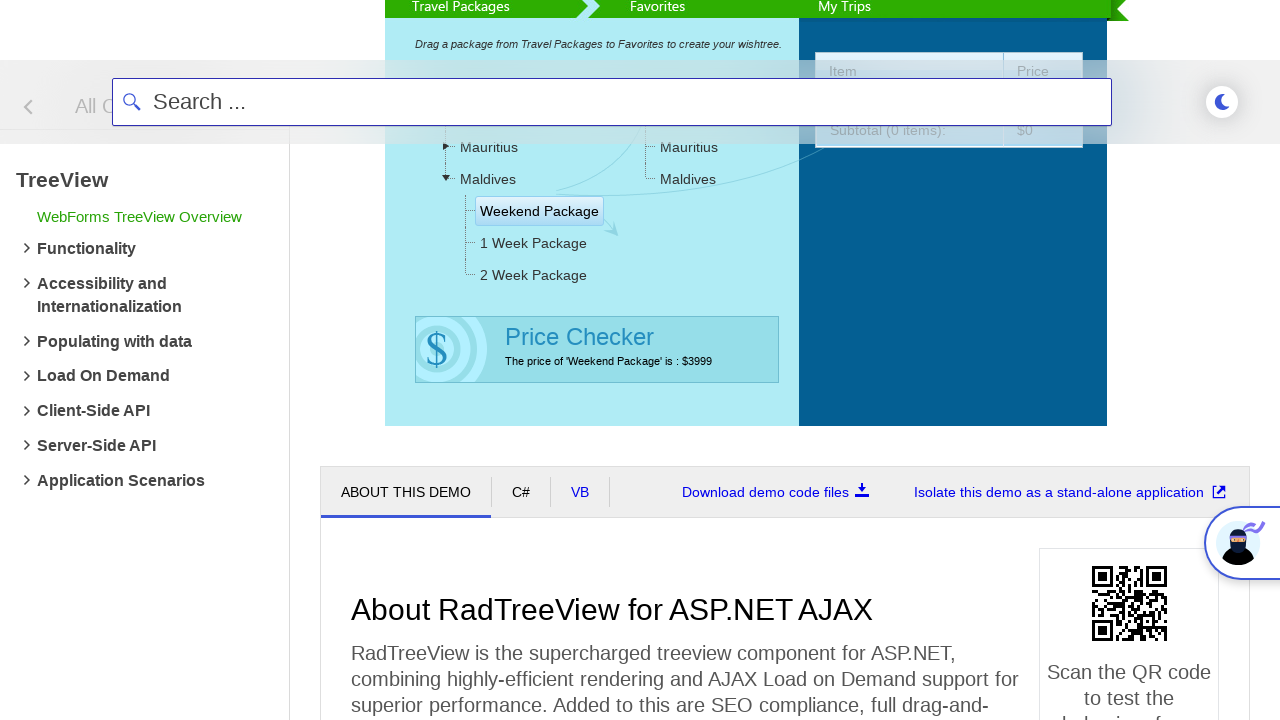

Retrieved price text: The price of 'Weekend Package' is : $3999
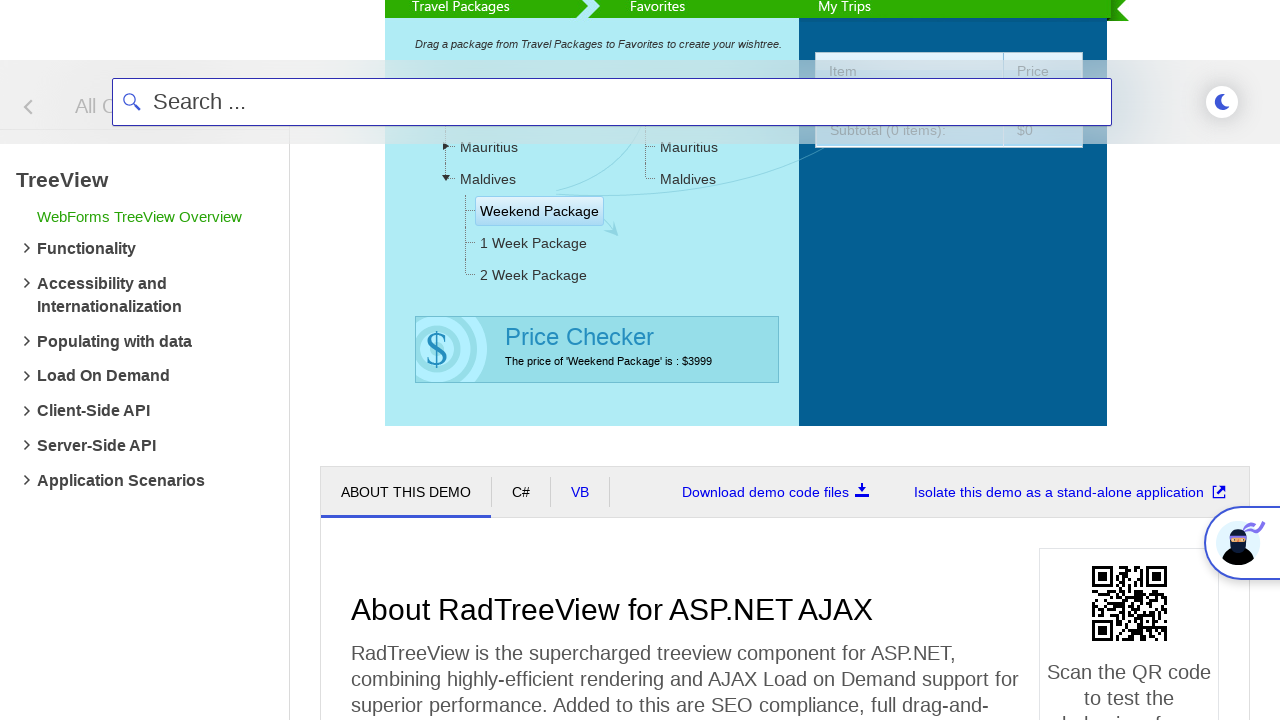

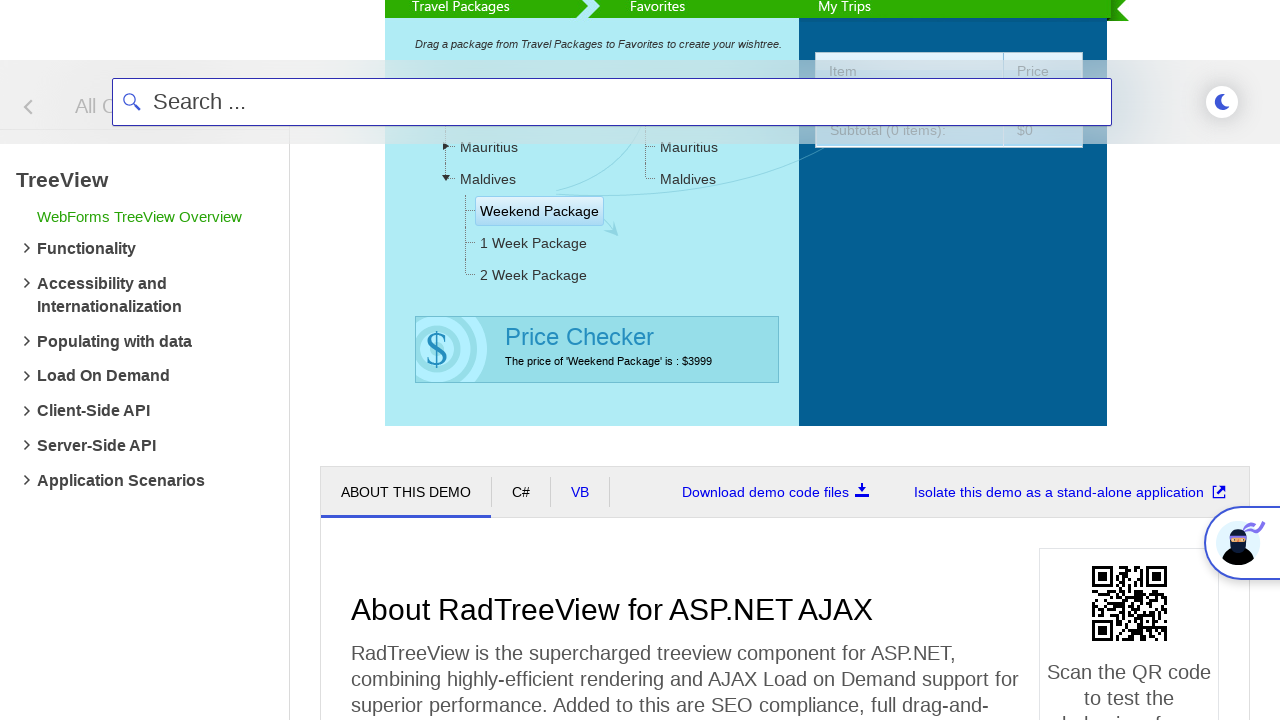